Tests JavaScript alert handling by clicking a button that triggers a JS alert and then accepting the alert dialog

Starting URL: https://the-internet.herokuapp.com/javascript_alerts

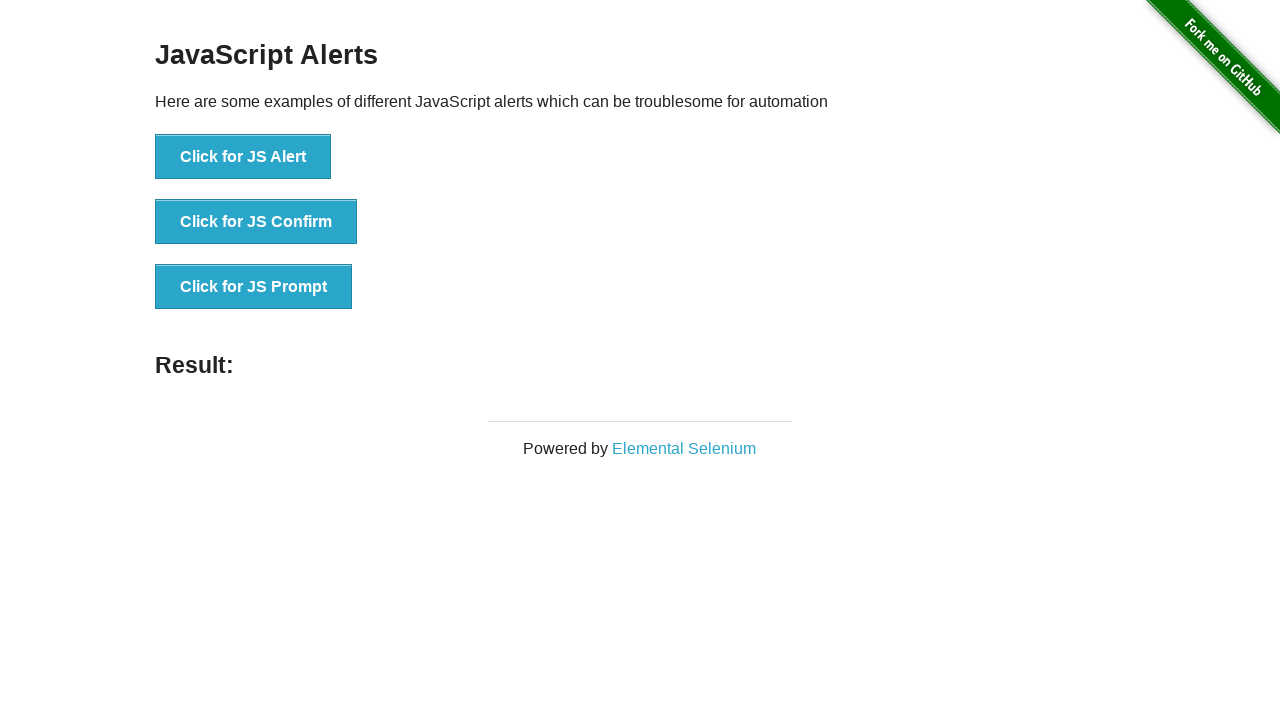

Clicked the 'Click for JS Alert' button to trigger JavaScript alert at (243, 157) on xpath=//button[normalize-space()='Click for JS Alert']
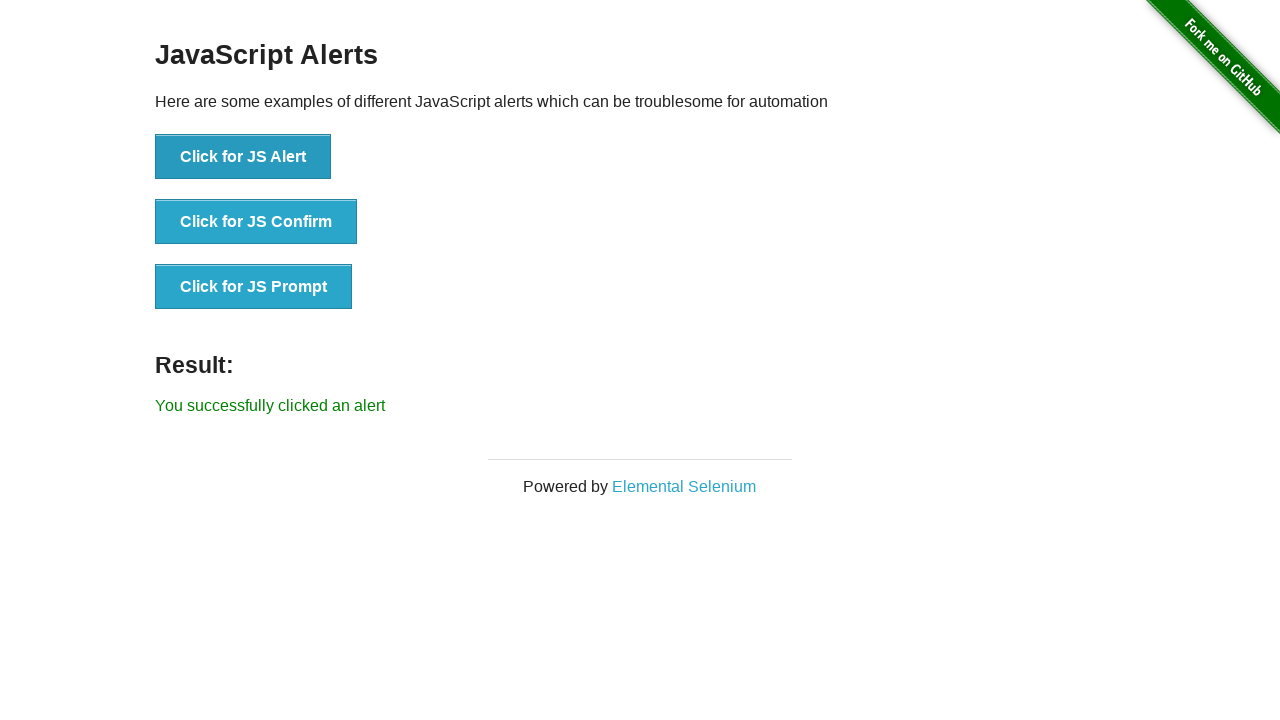

Registered dialog handler to accept alerts
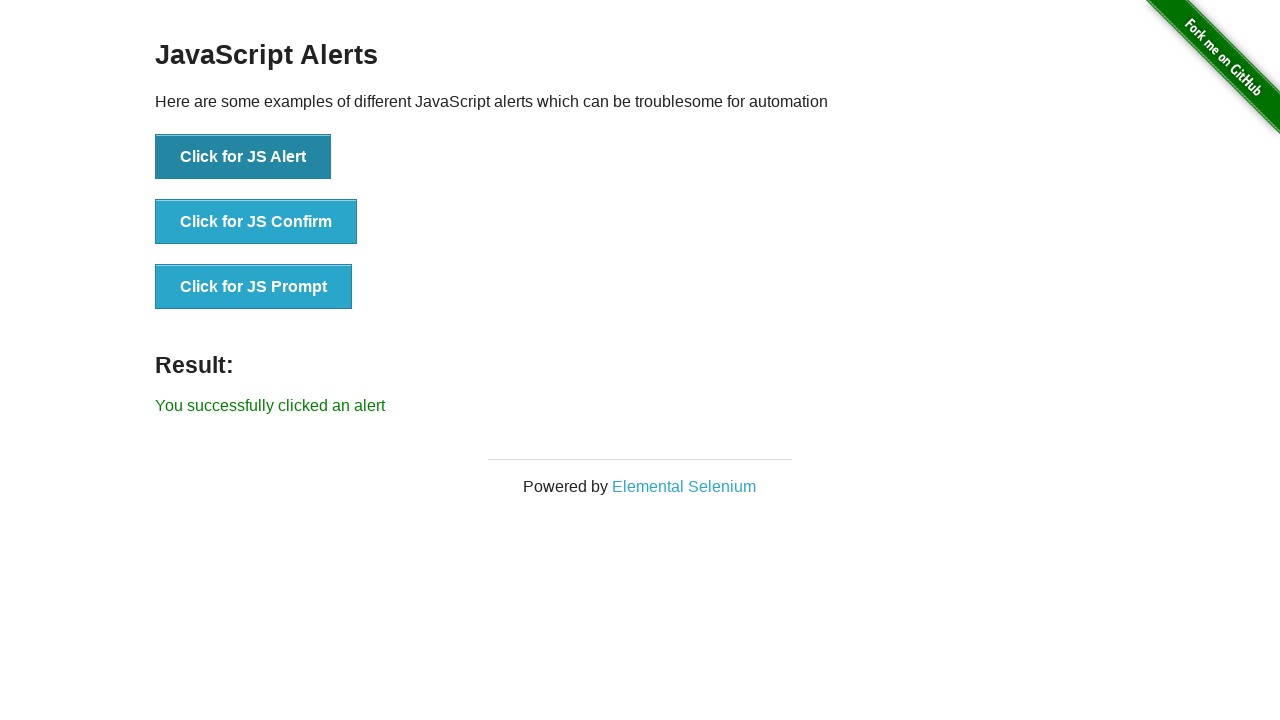

Set up one-time dialog handler to accept the alert
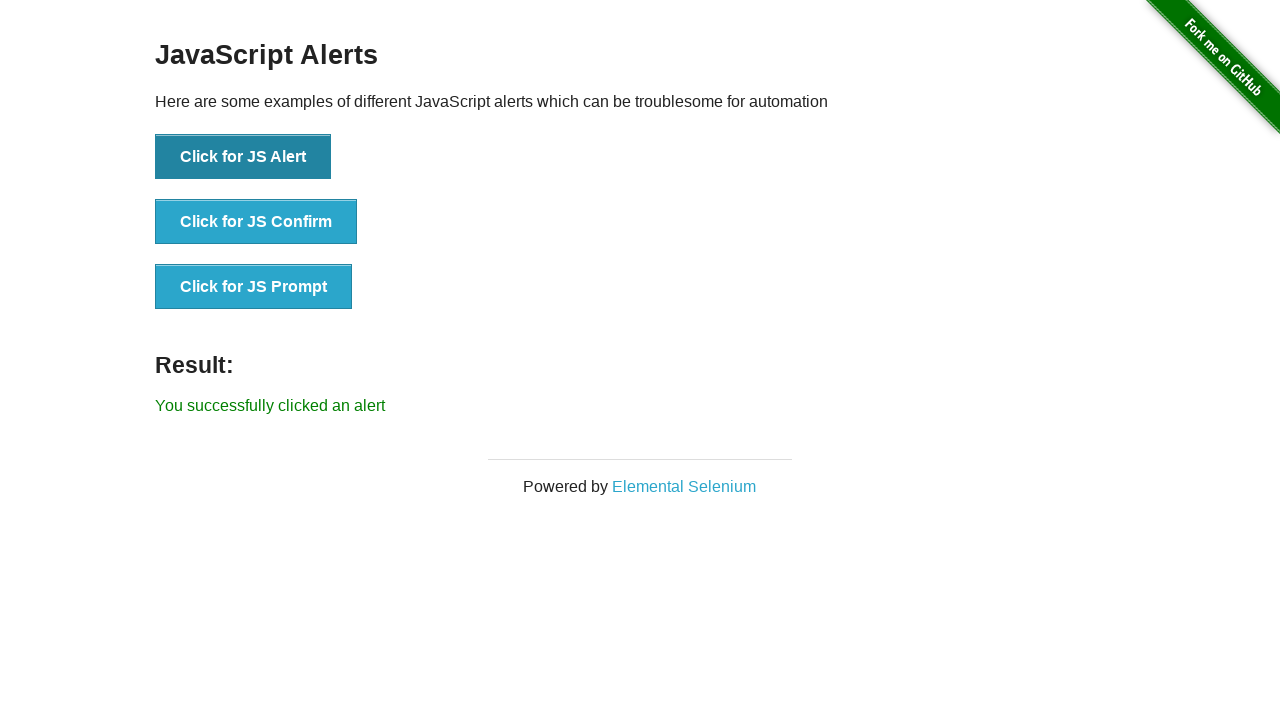

Clicked the 'Click for JS Alert' button and accepted the resulting alert dialog at (243, 157) on xpath=//button[normalize-space()='Click for JS Alert']
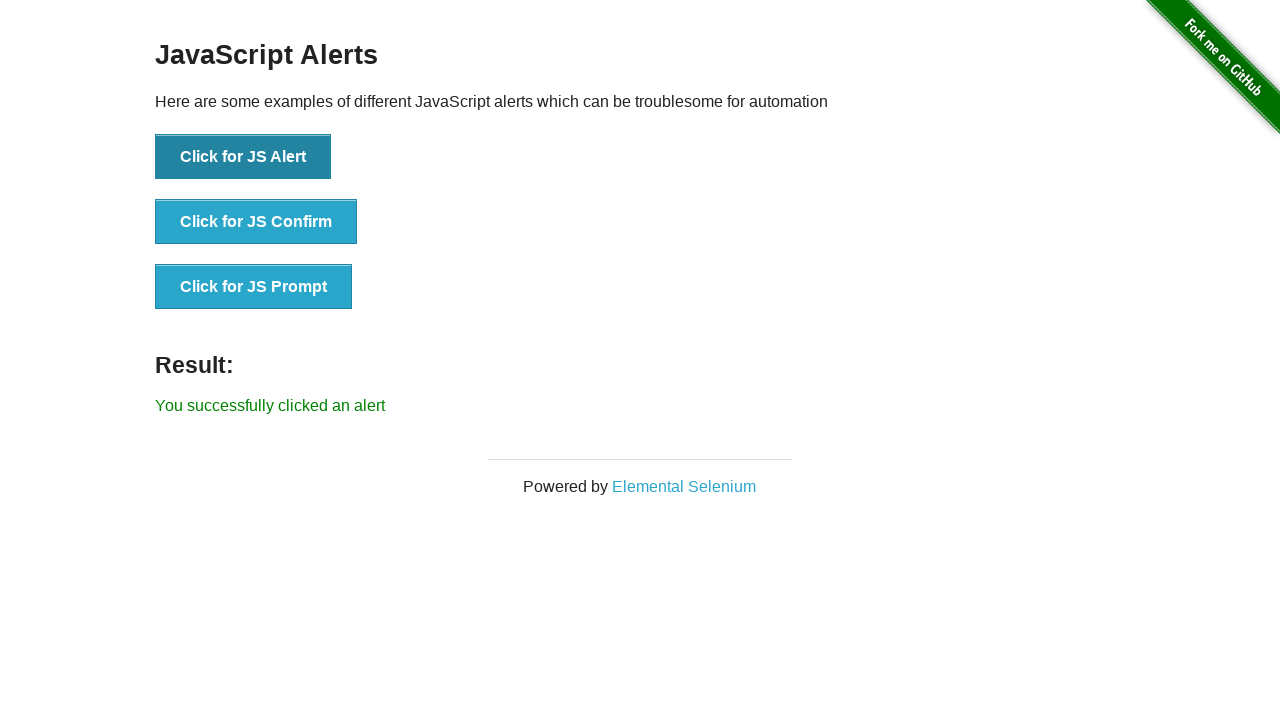

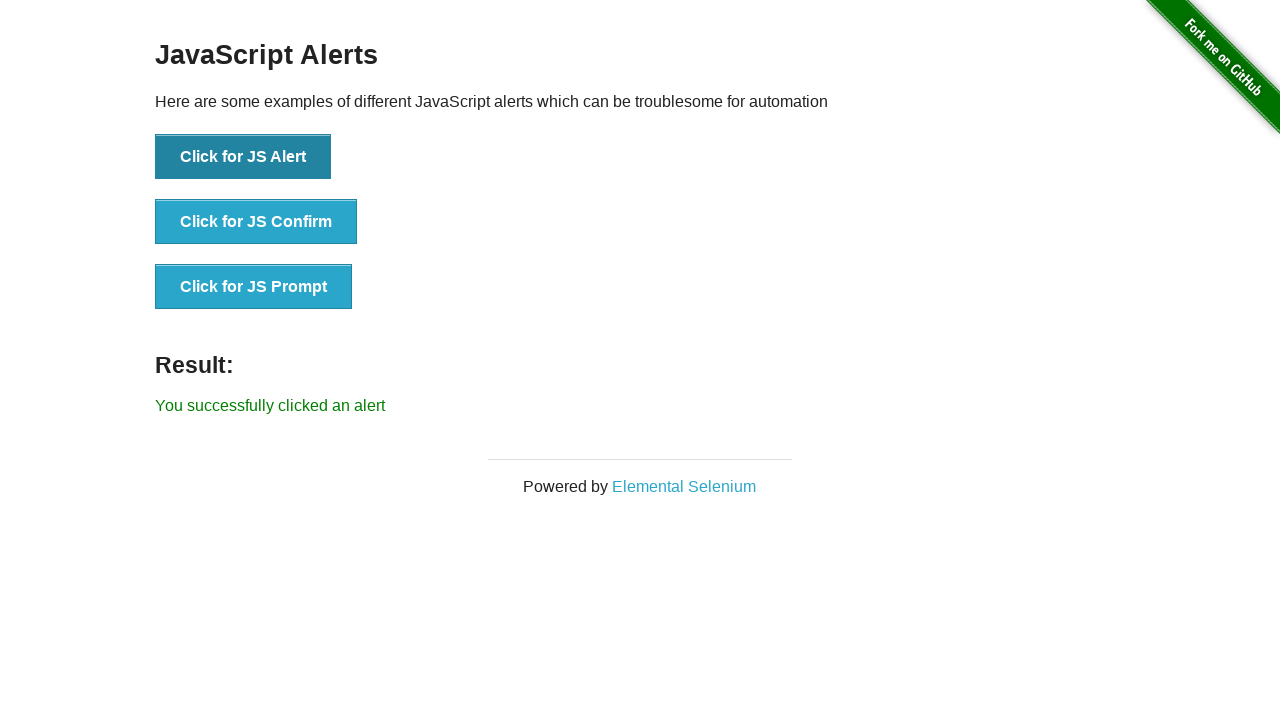